Solves a math problem on a form by calculating a logarithmic expression from a value on the page, then fills the answer and completes checkbox/radio selections before submitting

Starting URL: http://suninjuly.github.io/math.html

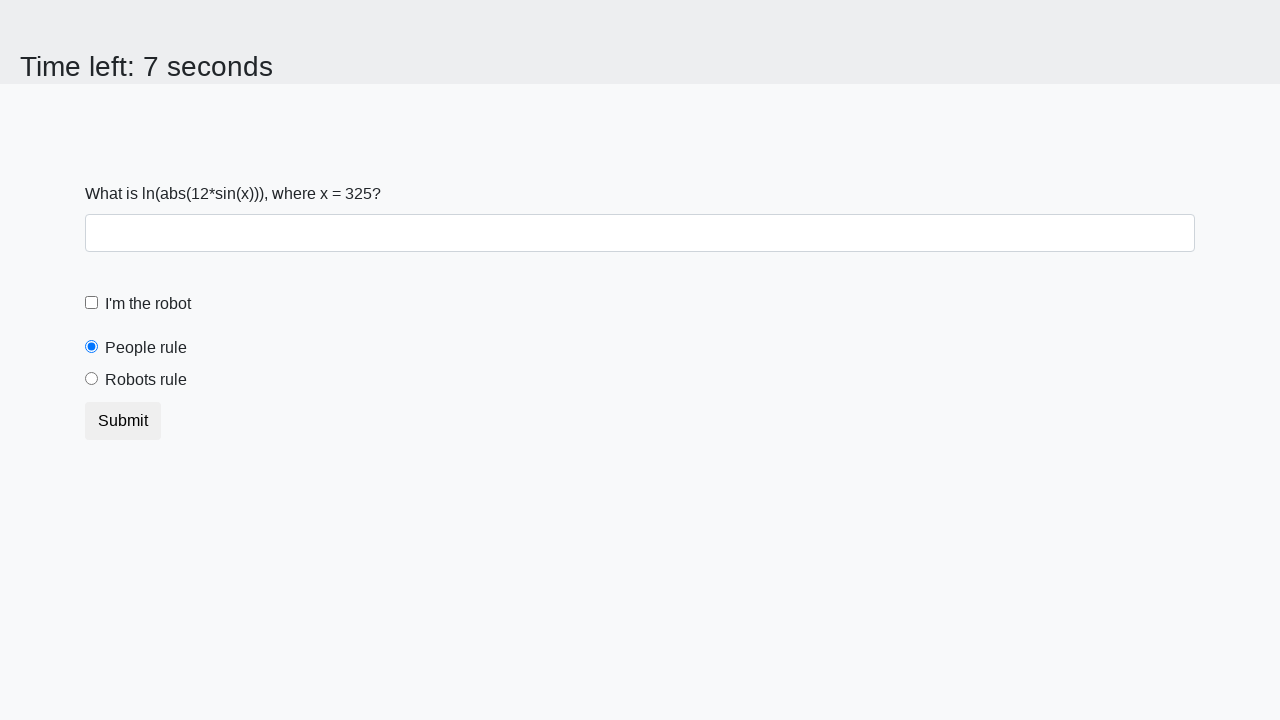

Located the input_value element on the page
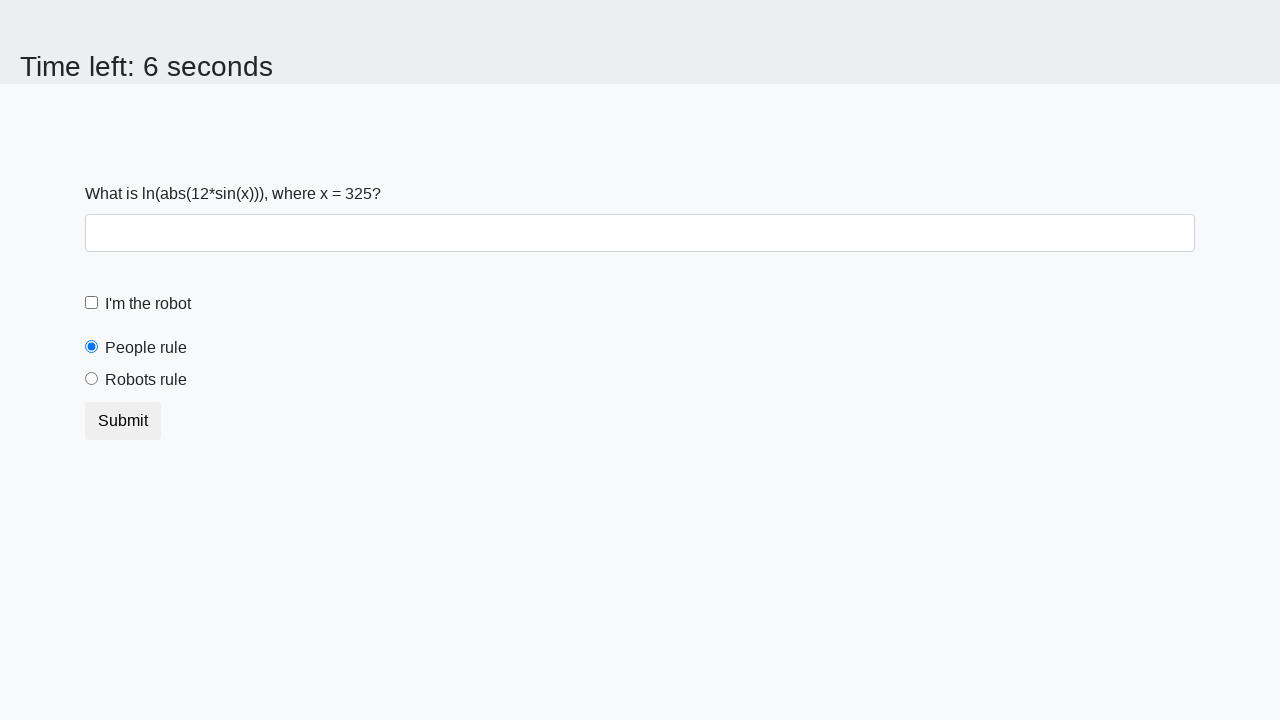

Extracted the value of x from the page
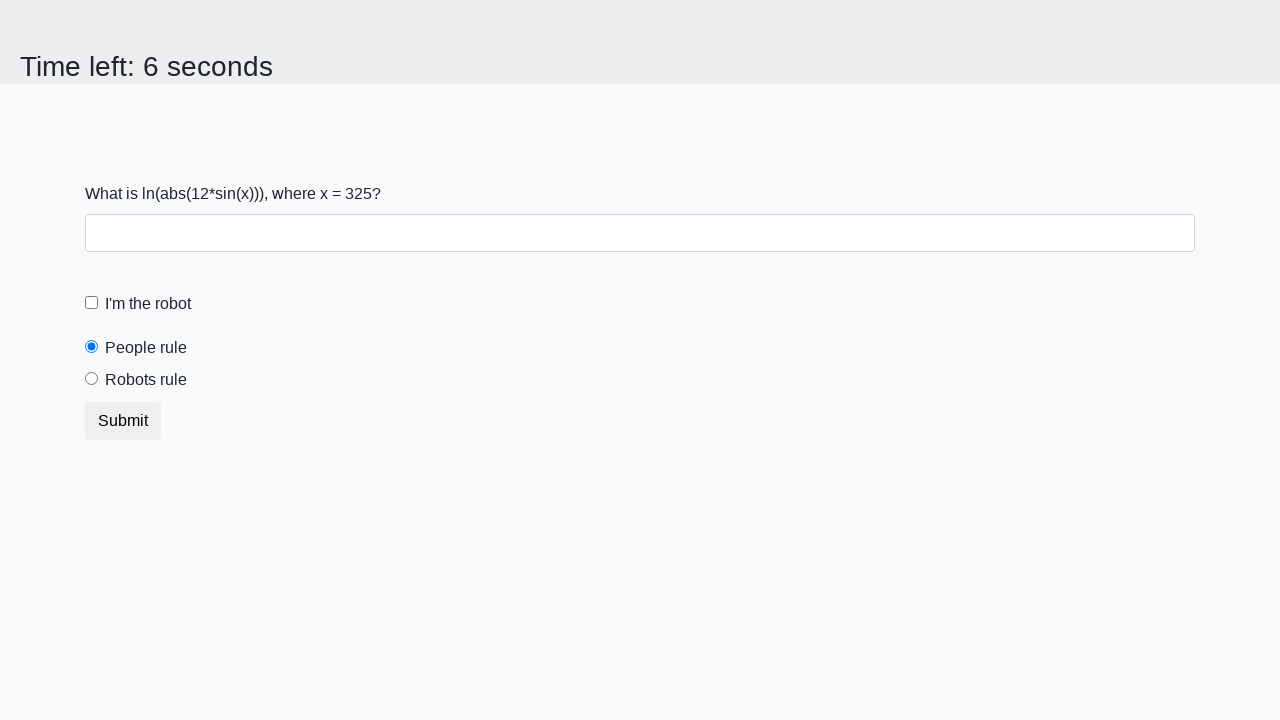

Calculated logarithmic expression: log(abs(12*sin(325))) = 2.4728707819022273
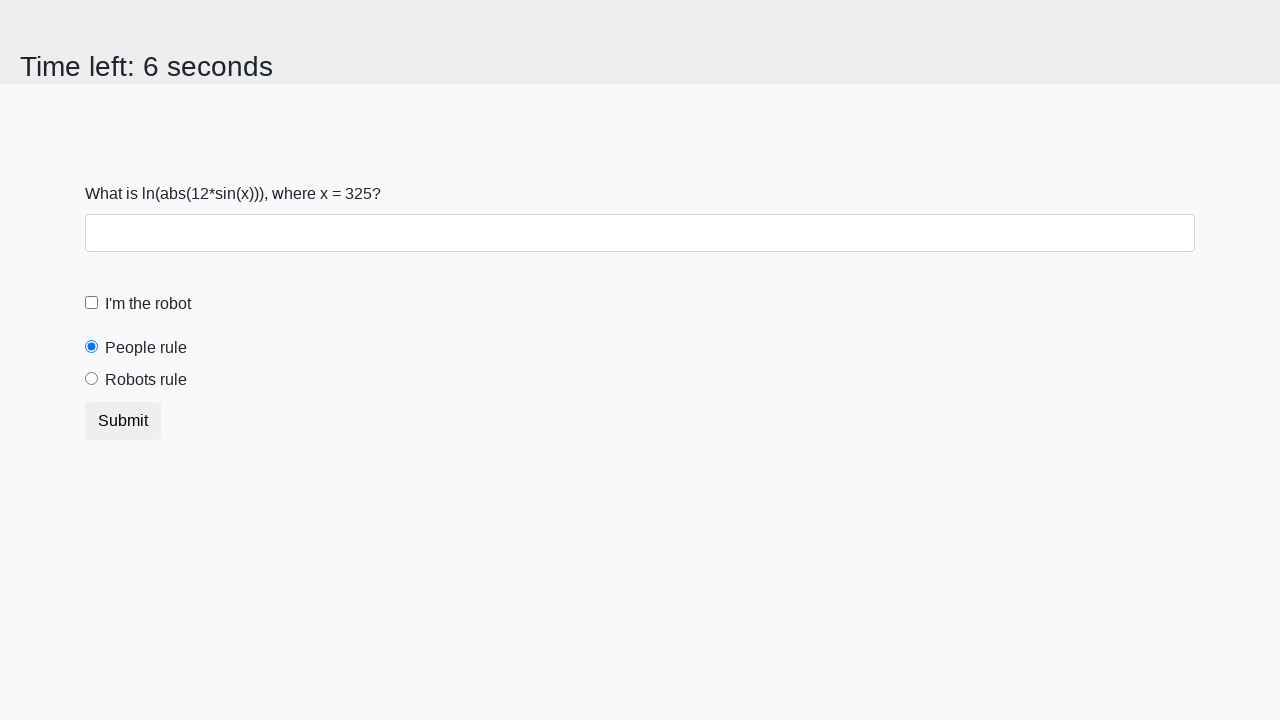

Filled answer field with calculated value: 2.4728707819022273 on #answer
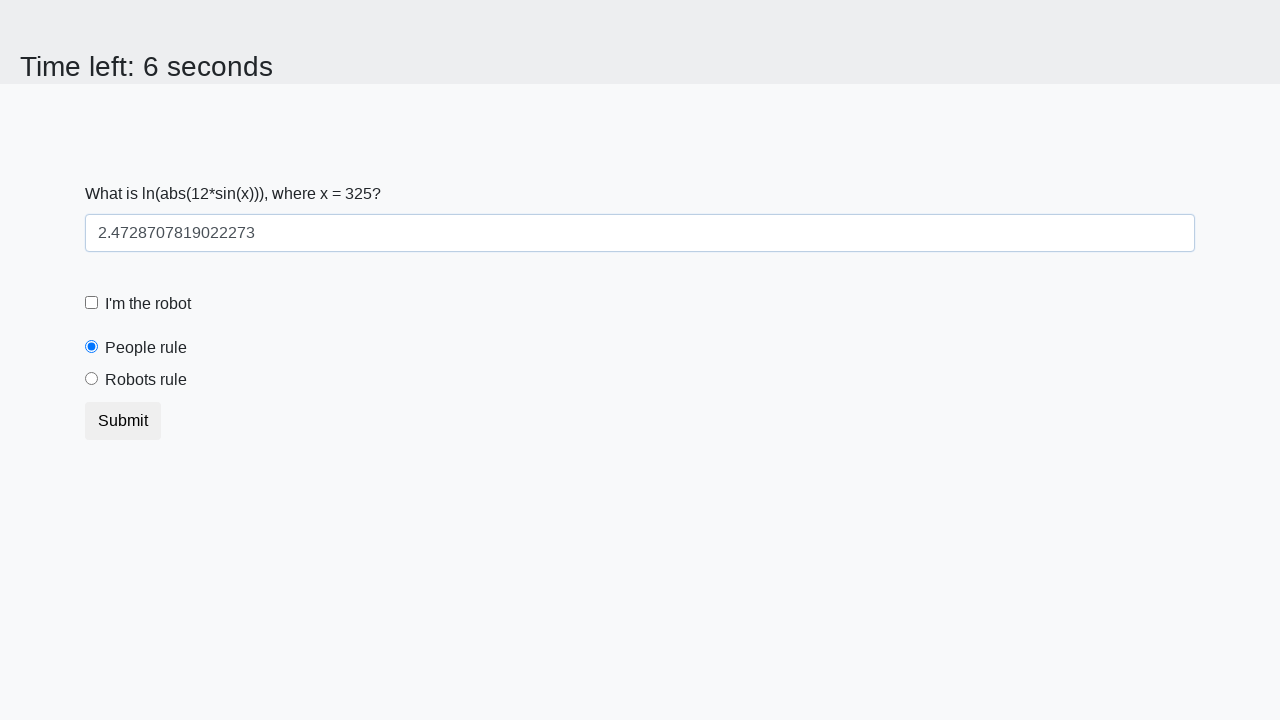

Clicked the robot checkbox at (92, 303) on #robotCheckbox
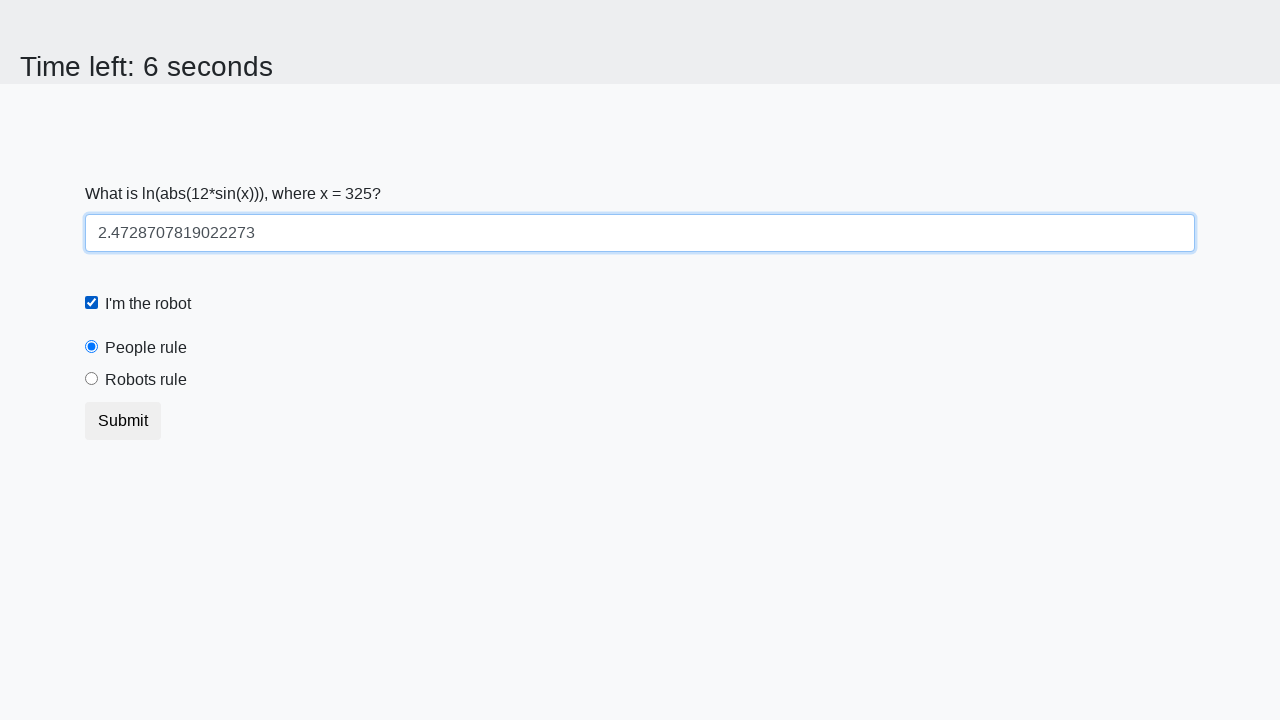

Clicked the robots rule radio button at (92, 379) on #robotsRule
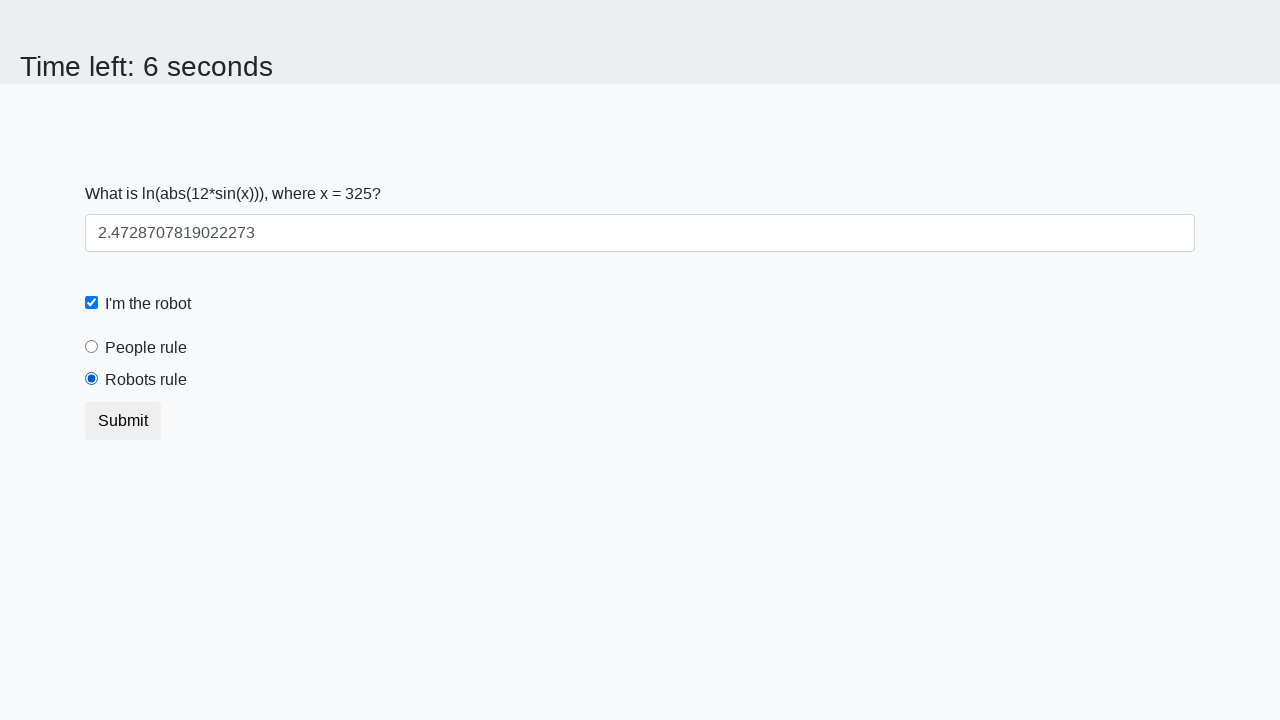

Clicked the submit button to complete the form at (123, 421) on .btn
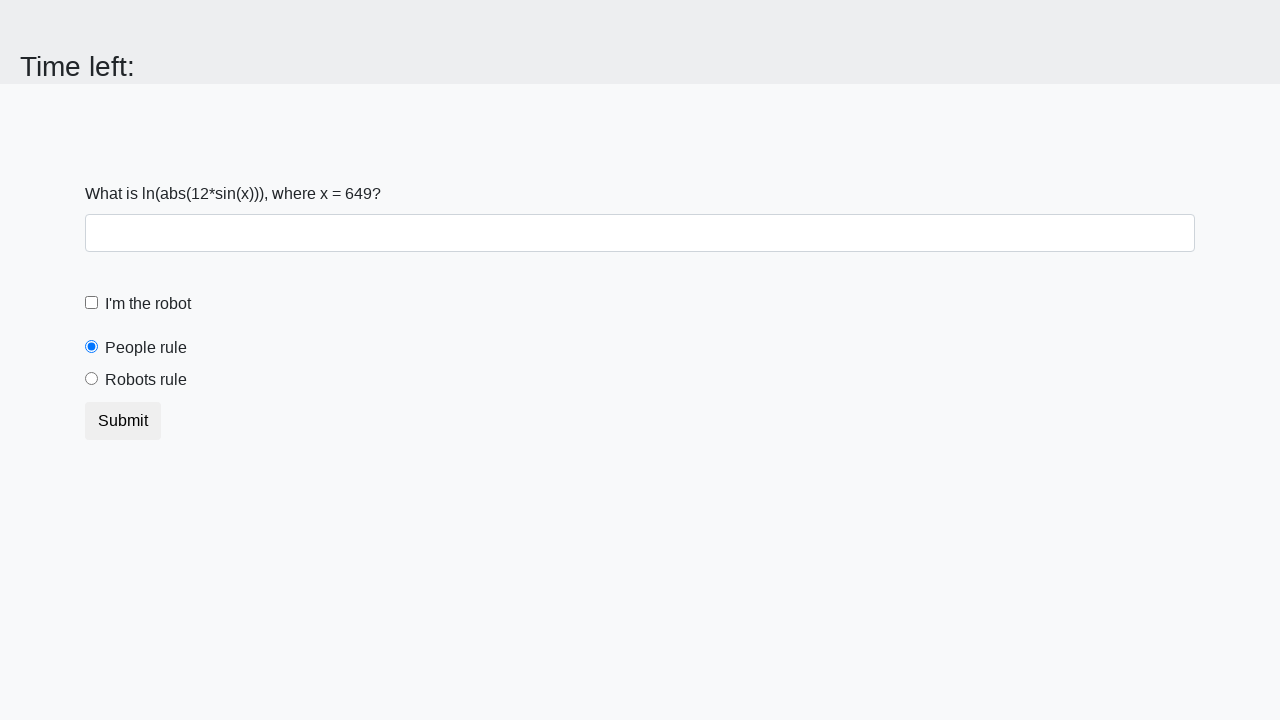

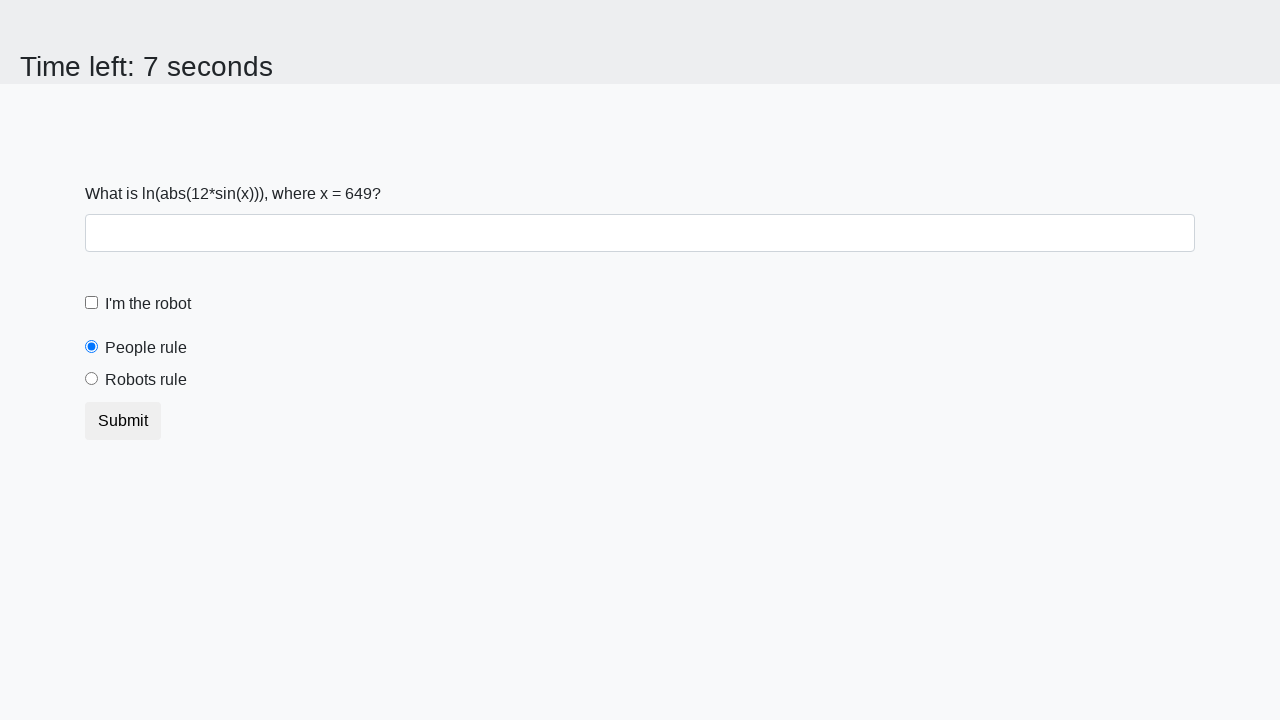